Navigates to a WordPress blog, clicks on a quiz link that opens in a new tab, switches between tabs, and retrieves page titles

Starting URL: https://bhanusaii.wordpress.com/

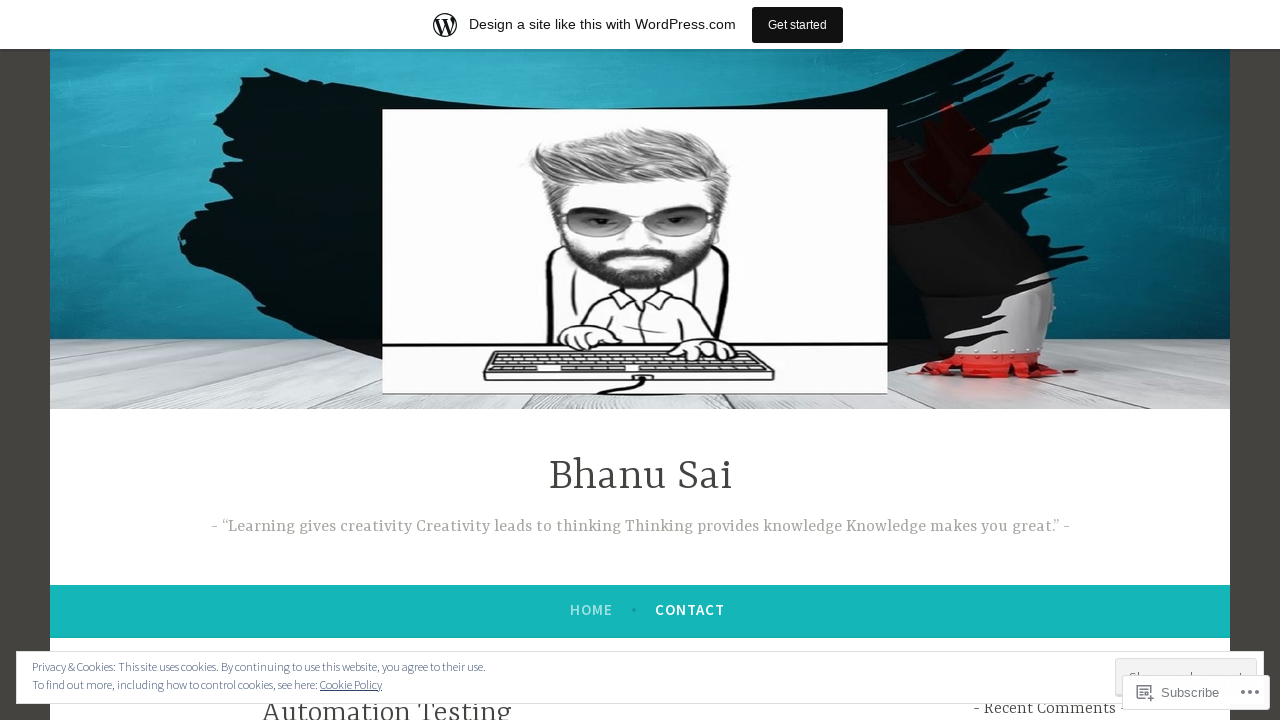

Navigated to WordPress blog at https://bhanusaii.wordpress.com/
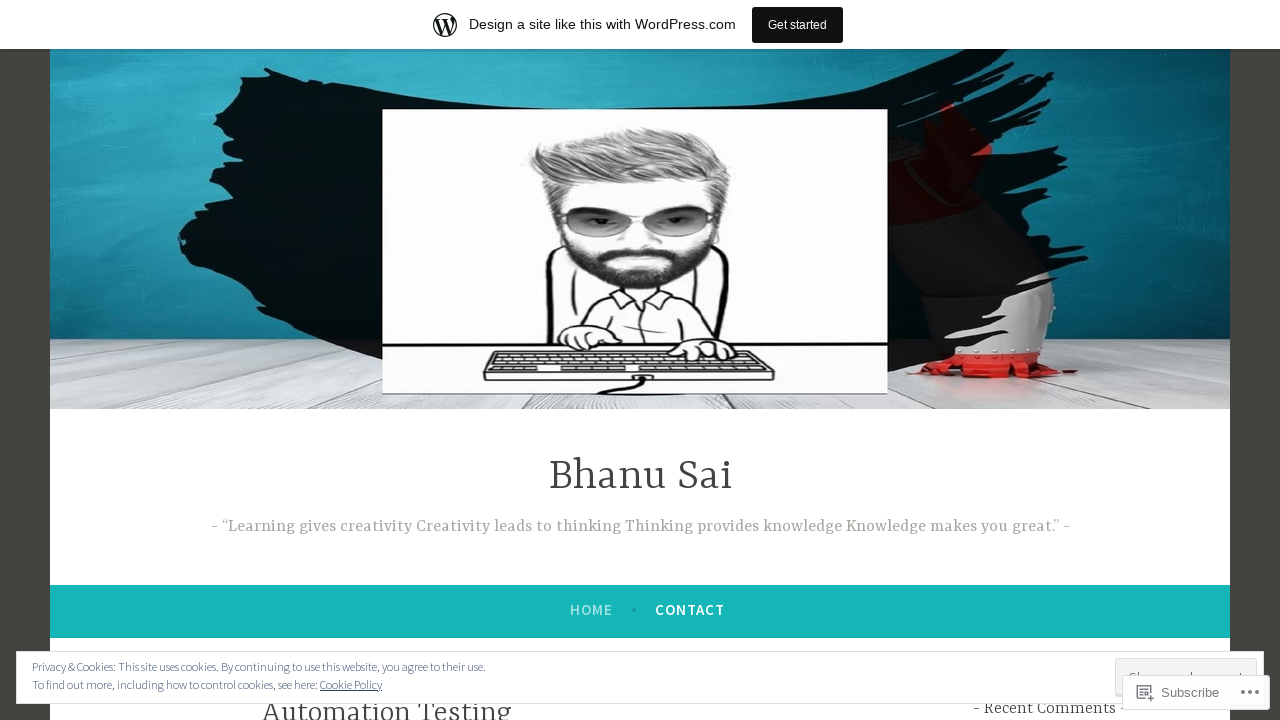

Clicked on SELENIUM QUIZ-1 link, opening new tab at (328, 361) on xpath=//a[text()='SELENIUM QUIZ-1']
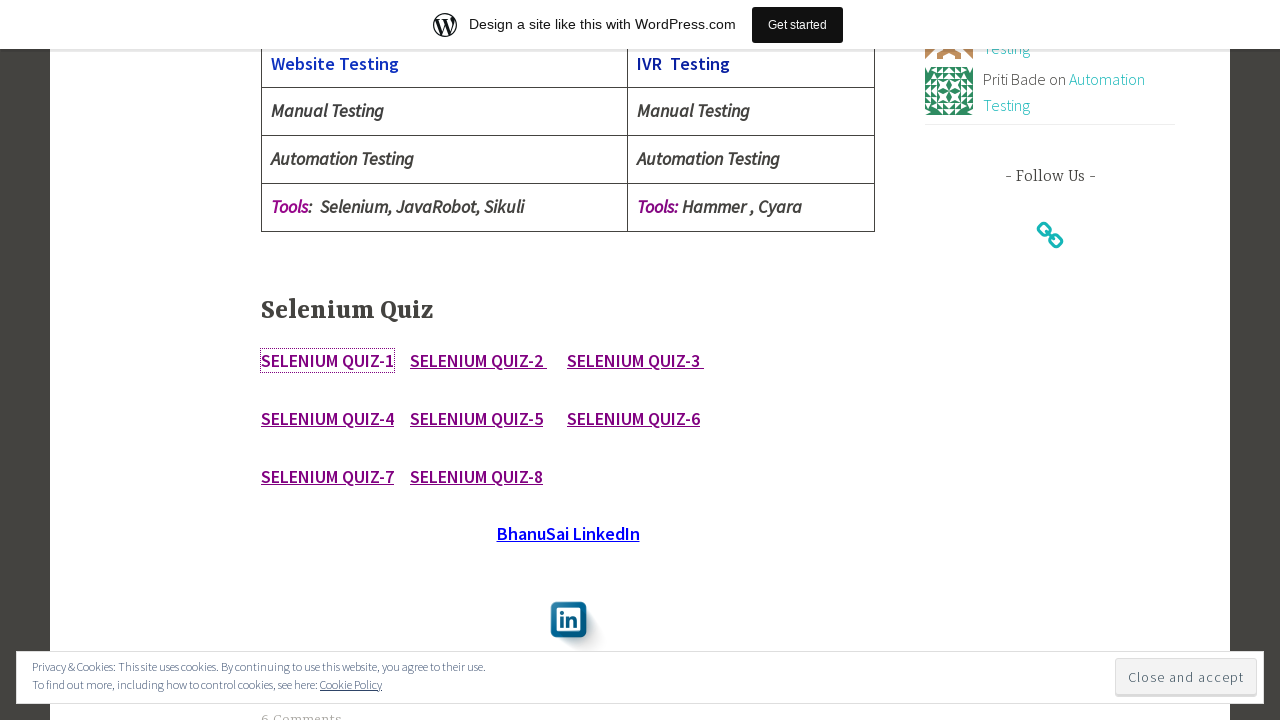

New tab page loaded completely
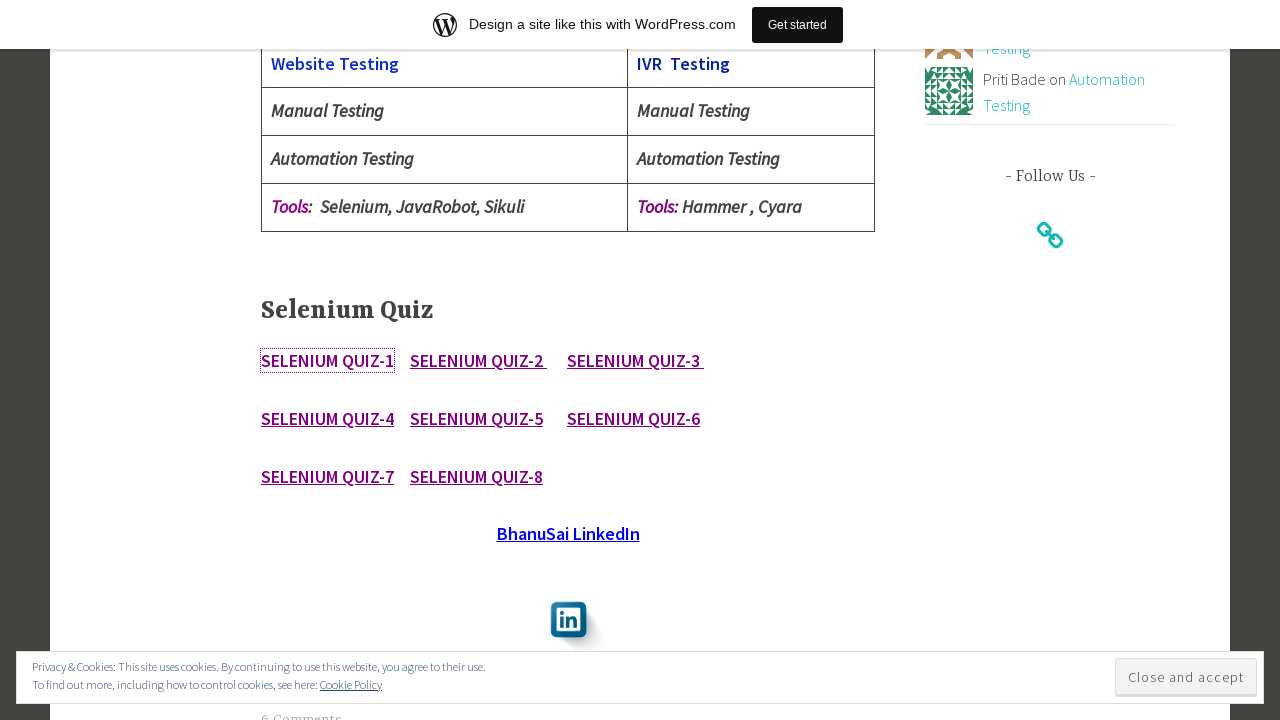

Retrieved new tab title: Automation using Selenium
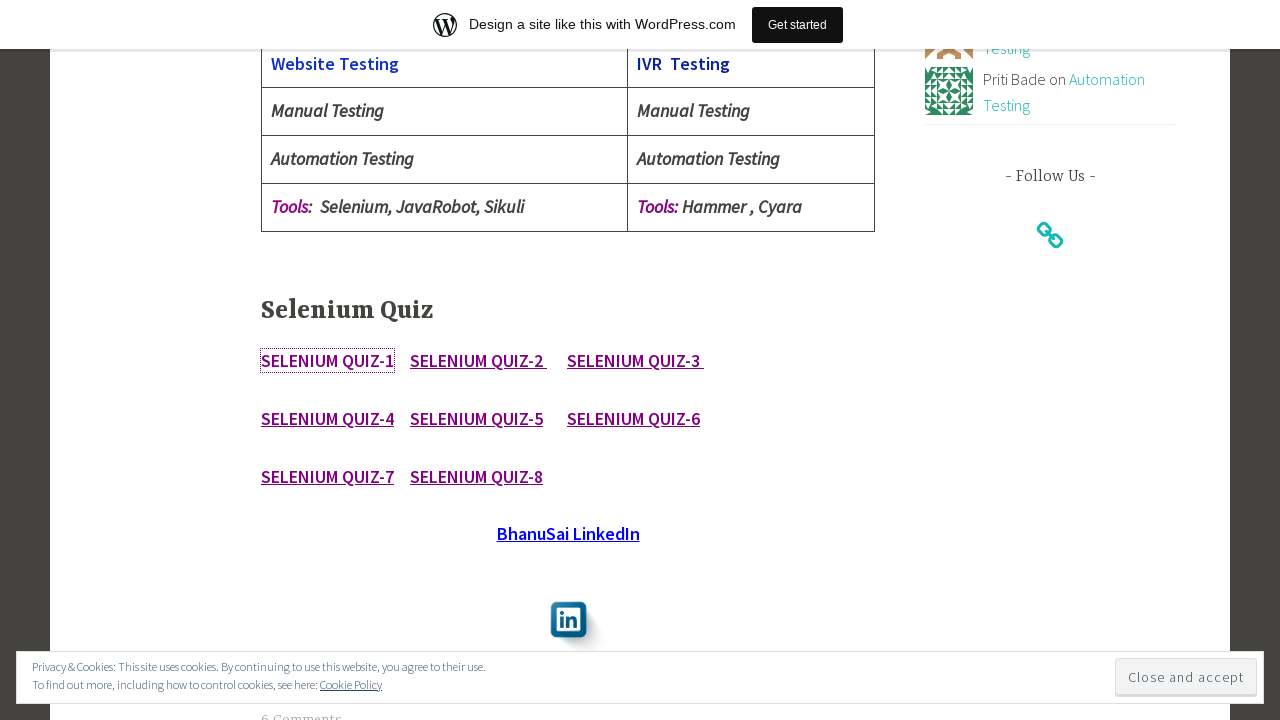

Retrieved original tab title: Bhanu Sai – “Learning gives creativity Creativity leads to thinking Thinking provides knowledge Knowledge makes you great.”
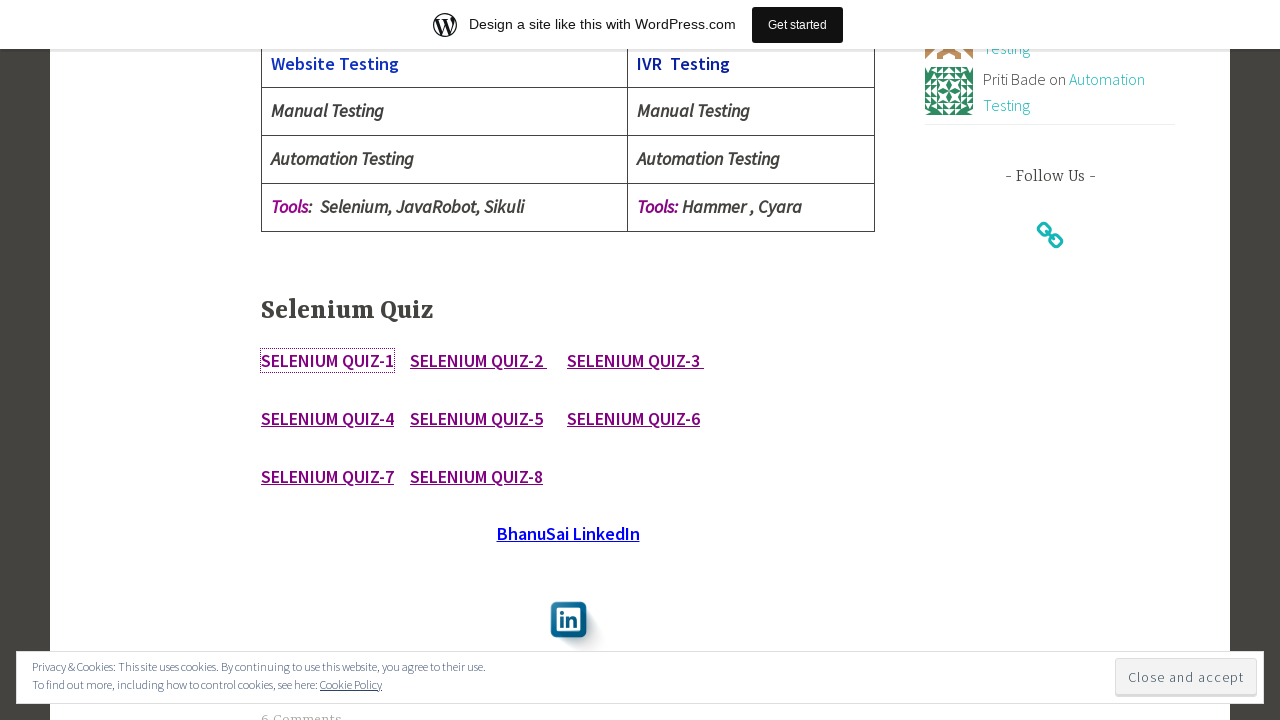

Closed the new tab
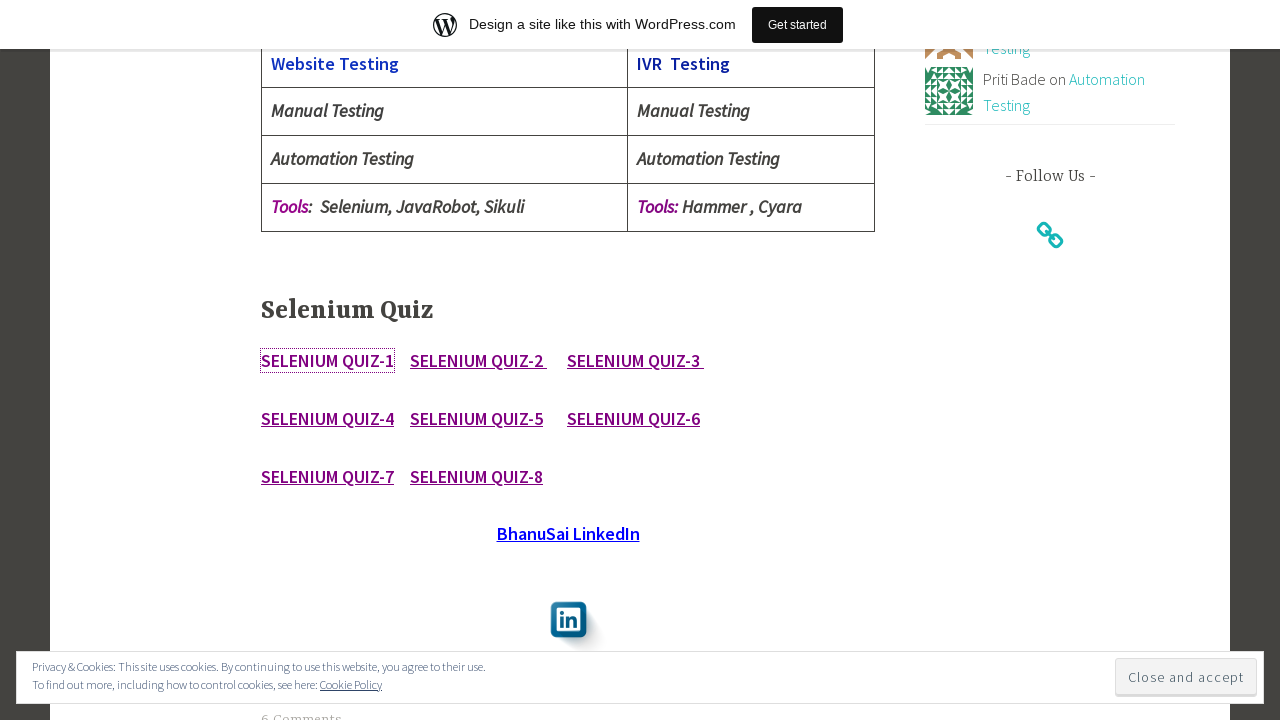

Verified original tab is still active with title: Bhanu Sai – “Learning gives creativity Creativity leads to thinking Thinking provides knowledge Knowledge makes you great.”
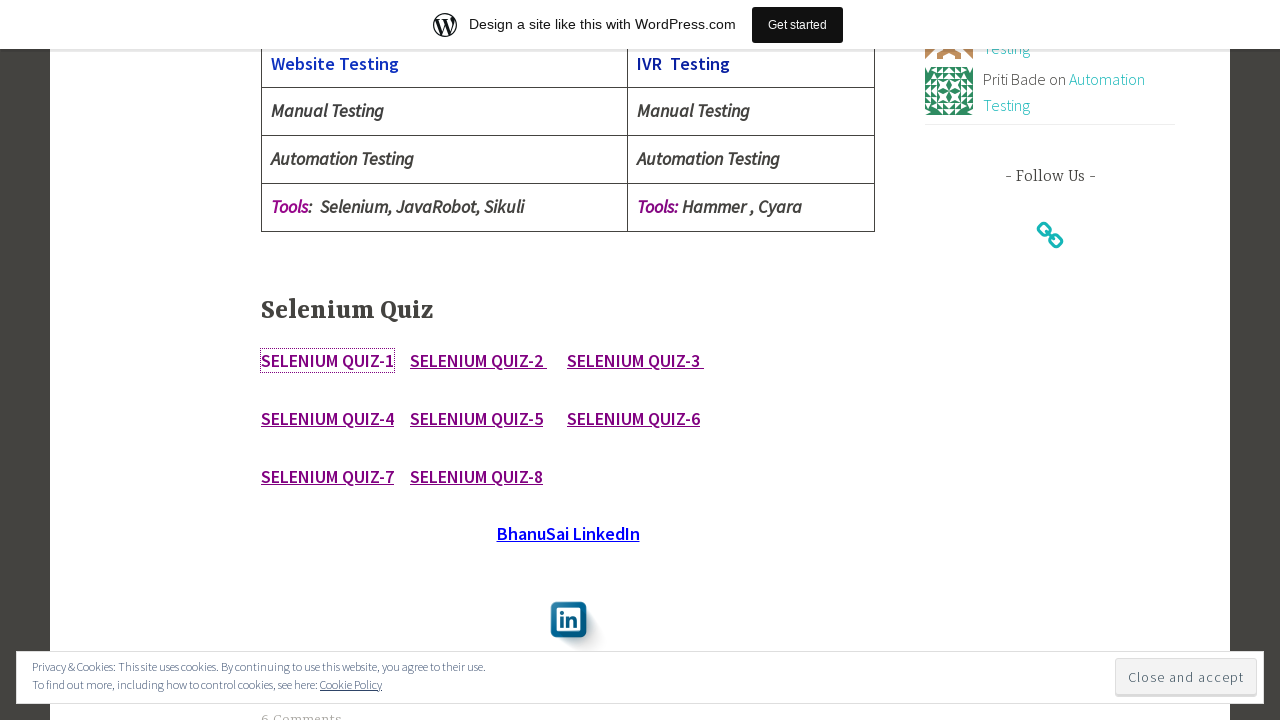

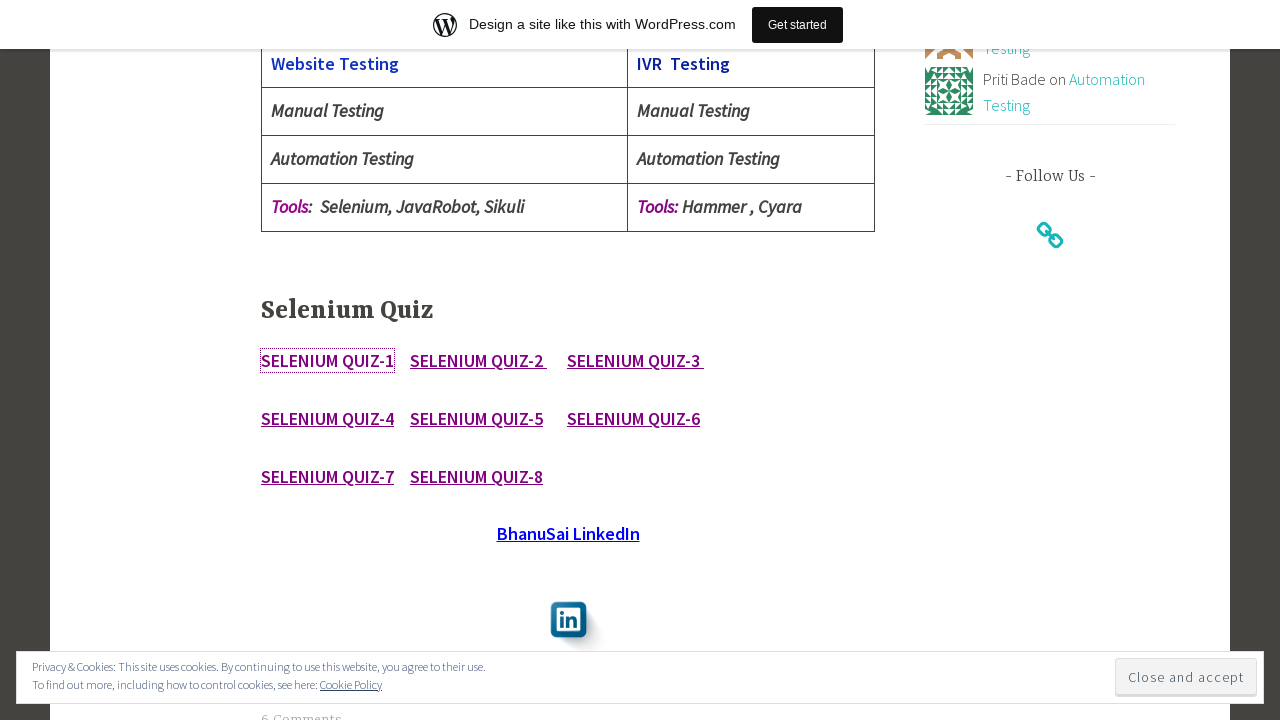